Tests that todo data persists after page reload

Starting URL: https://demo.playwright.dev/todomvc

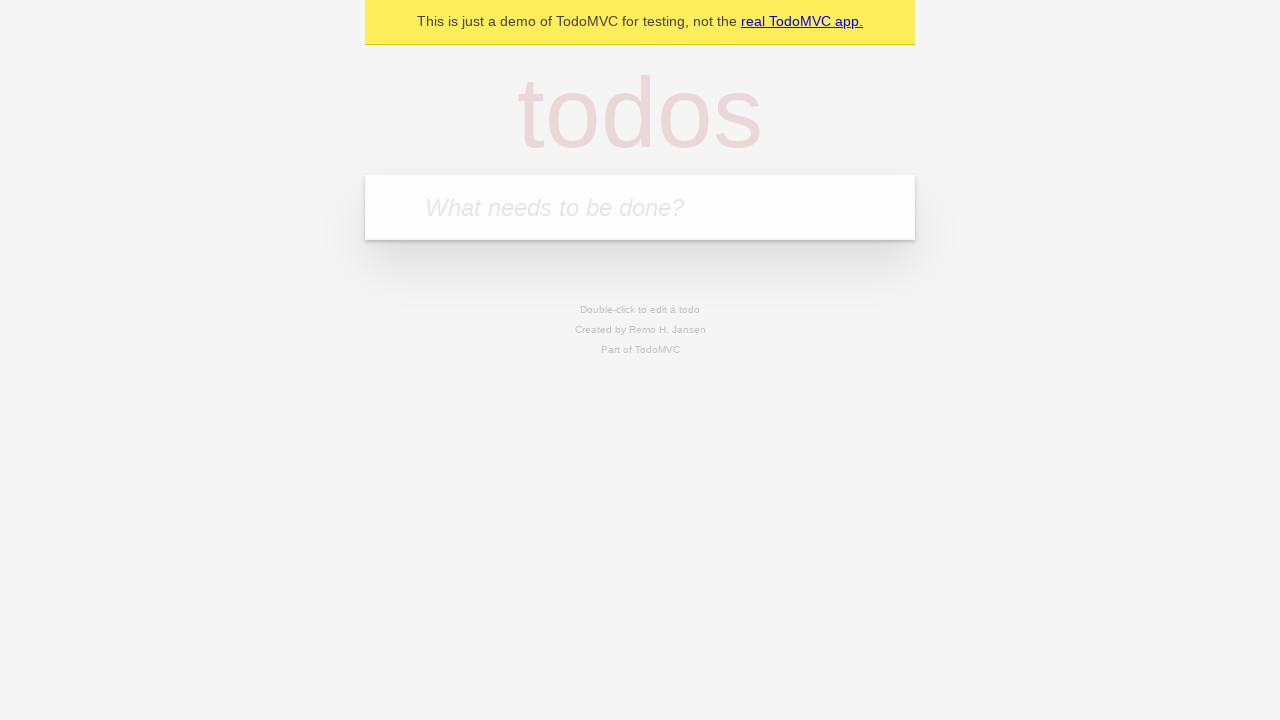

Located the 'What needs to be done?' input field
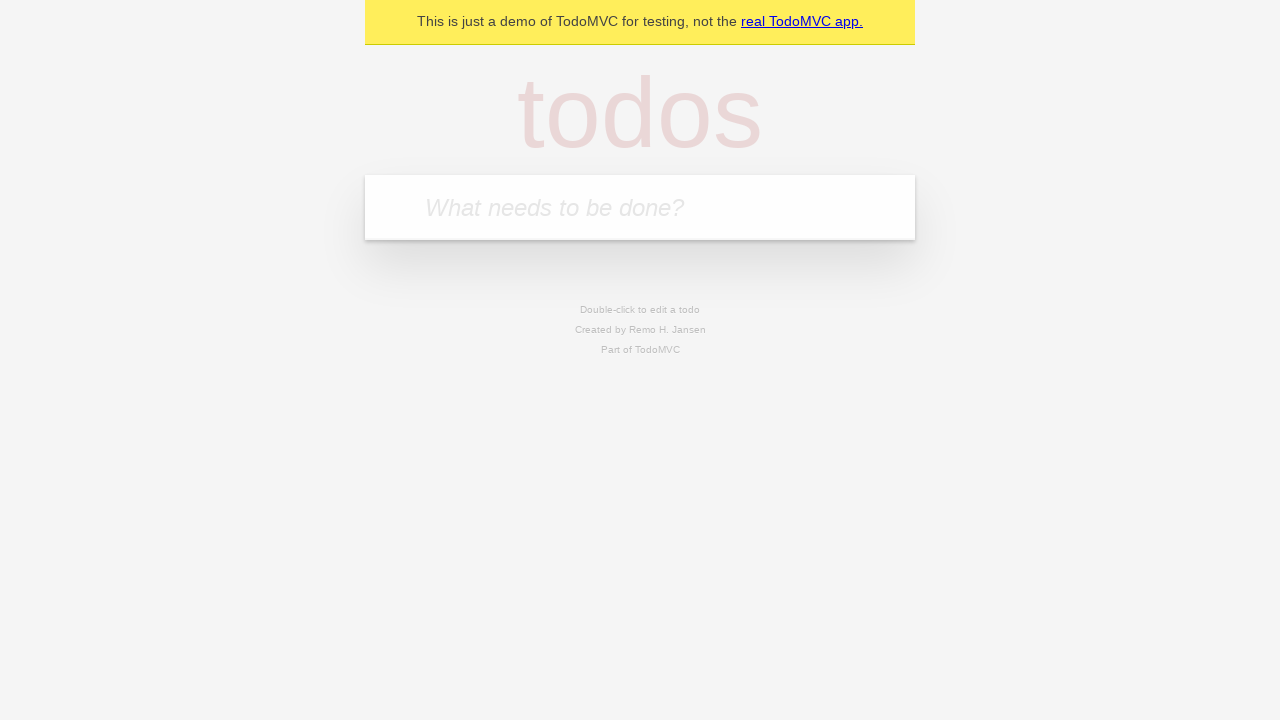

Filled first todo with 'buy some cheese' on internal:attr=[placeholder="What needs to be done?"i]
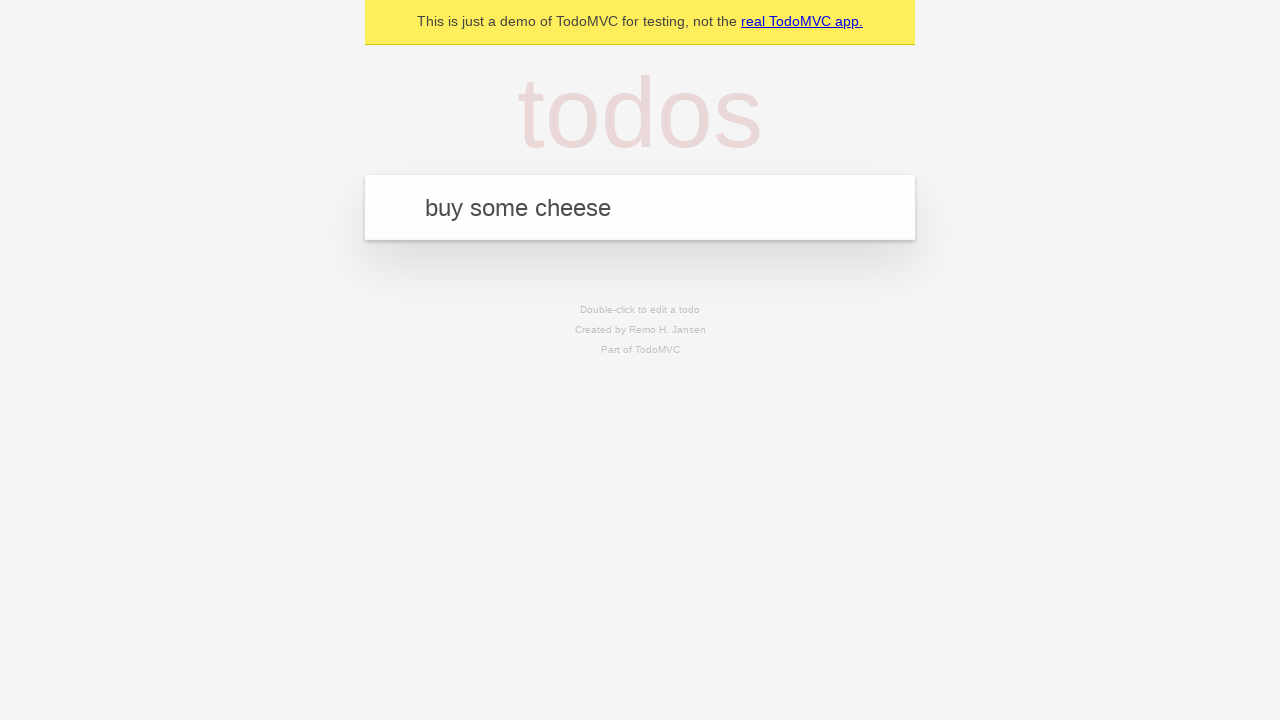

Pressed Enter to add first todo on internal:attr=[placeholder="What needs to be done?"i]
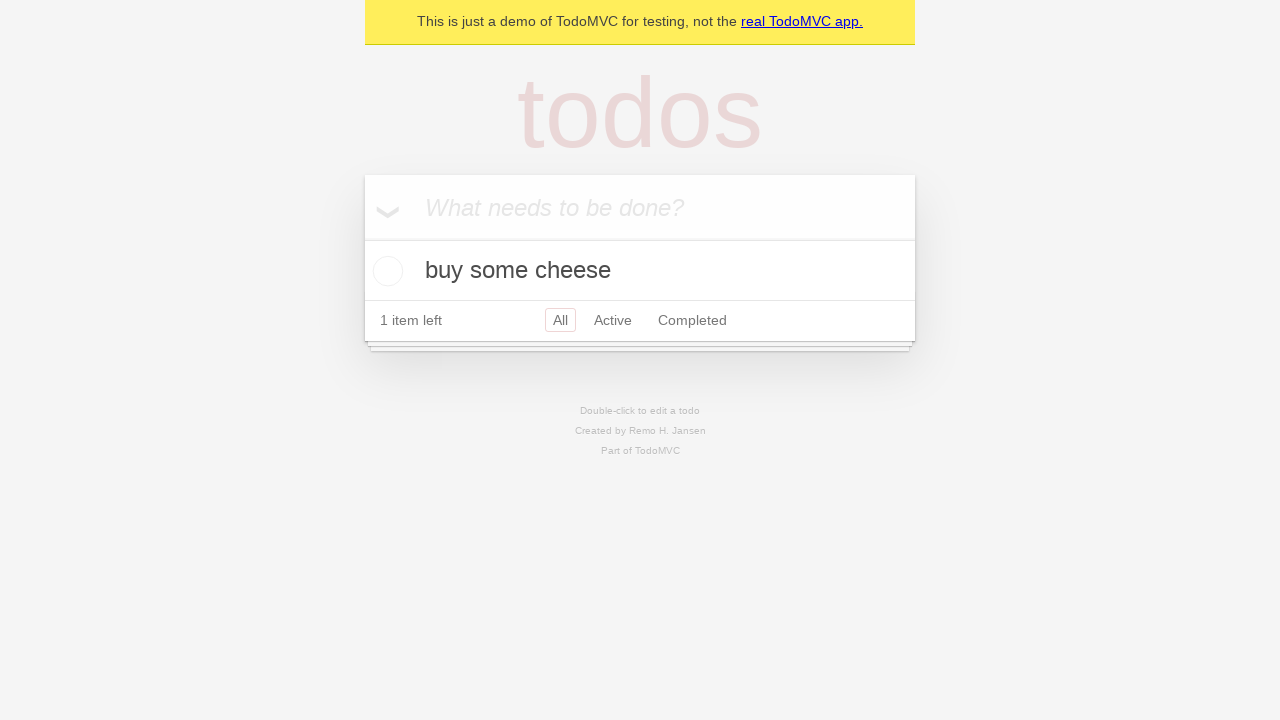

Filled second todo with 'feed the cat' on internal:attr=[placeholder="What needs to be done?"i]
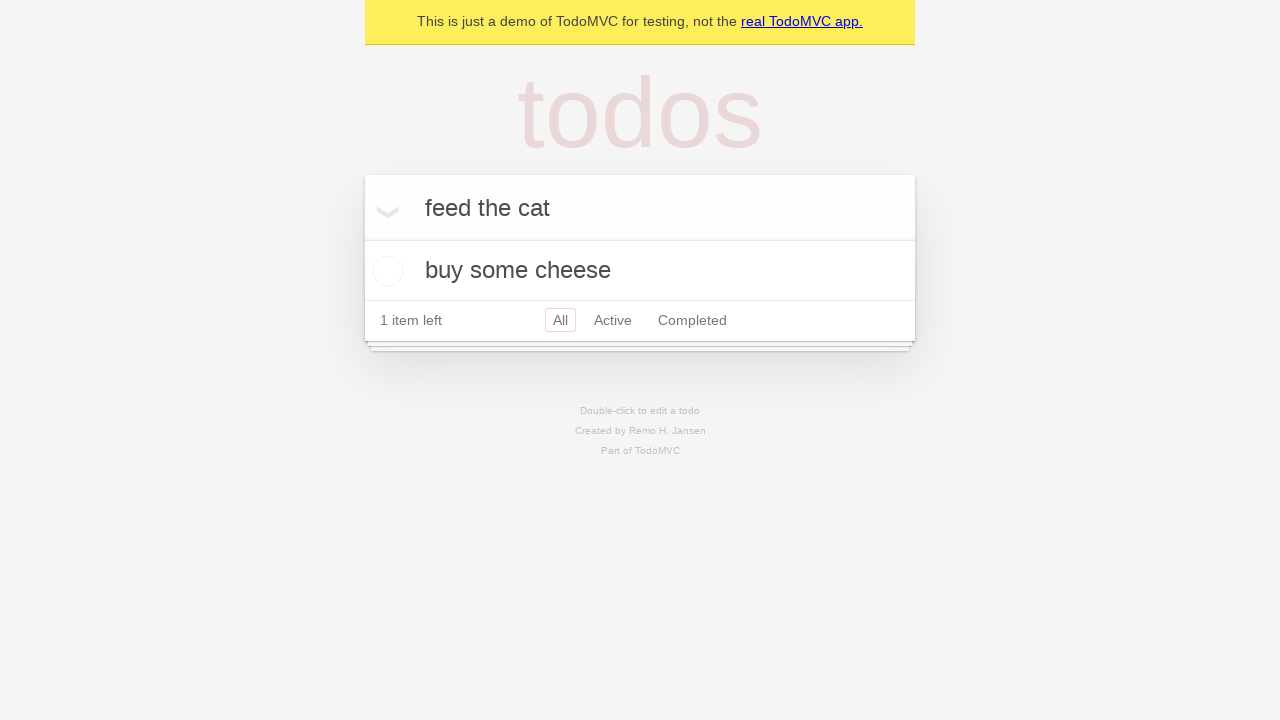

Pressed Enter to add second todo on internal:attr=[placeholder="What needs to be done?"i]
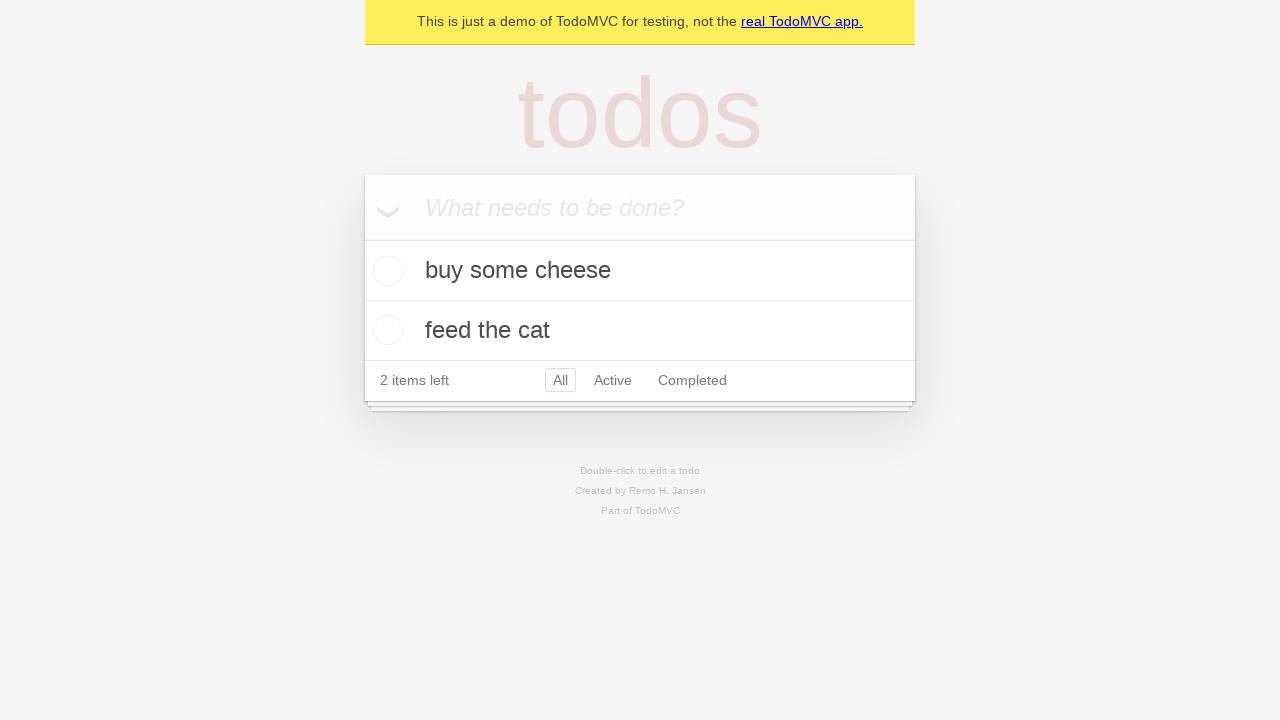

Waited for both todo items to be present in the DOM
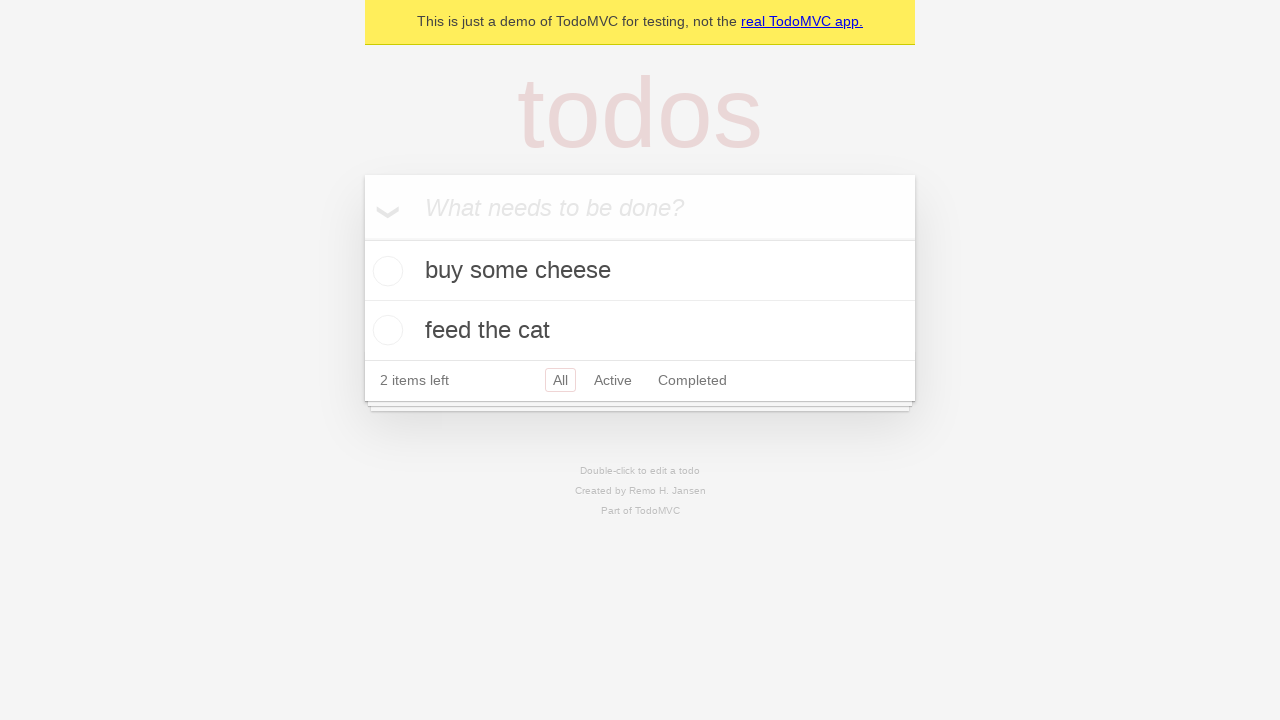

Located all todo items
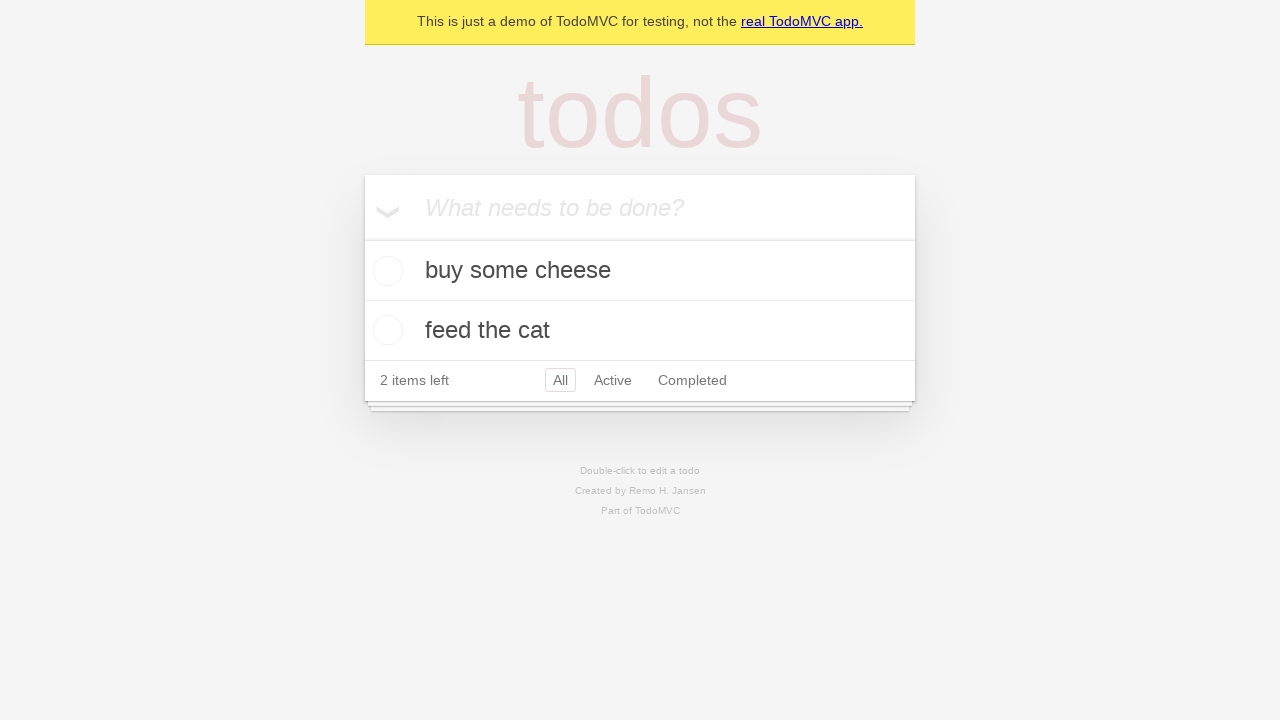

Located checkbox for first todo item
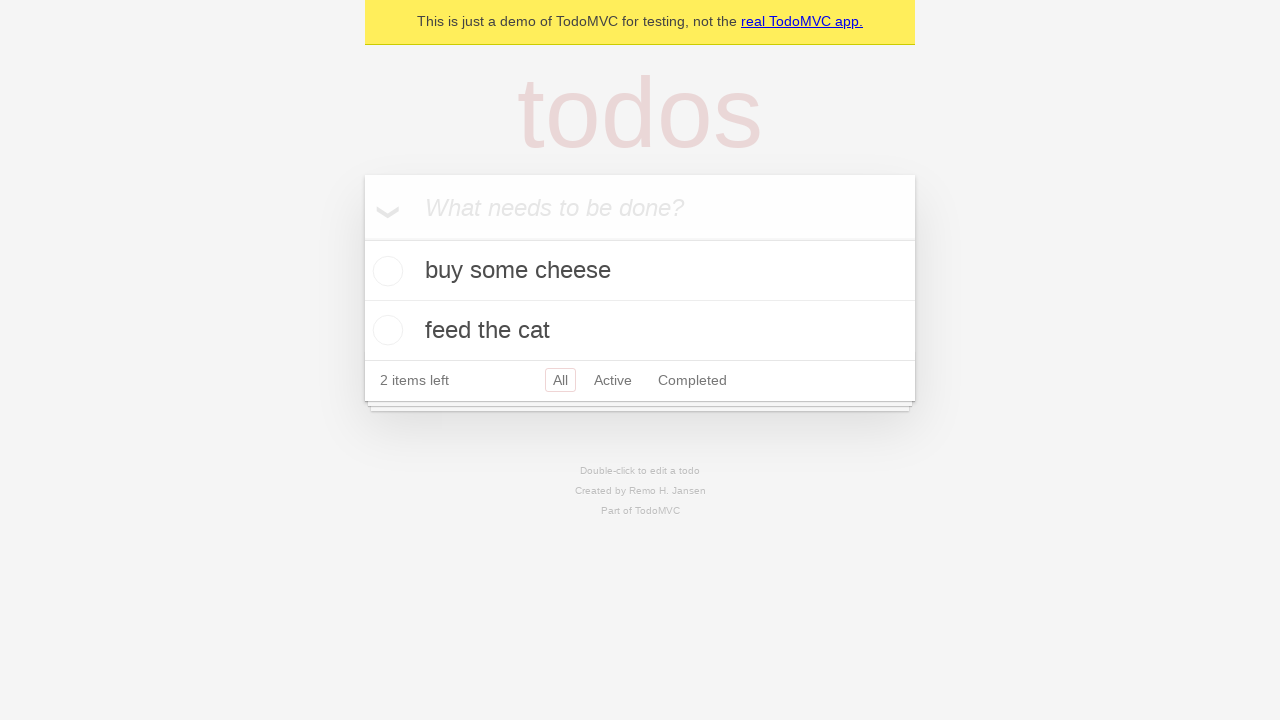

Checked the first todo item at (385, 271) on internal:testid=[data-testid="todo-item"s] >> nth=0 >> internal:role=checkbox
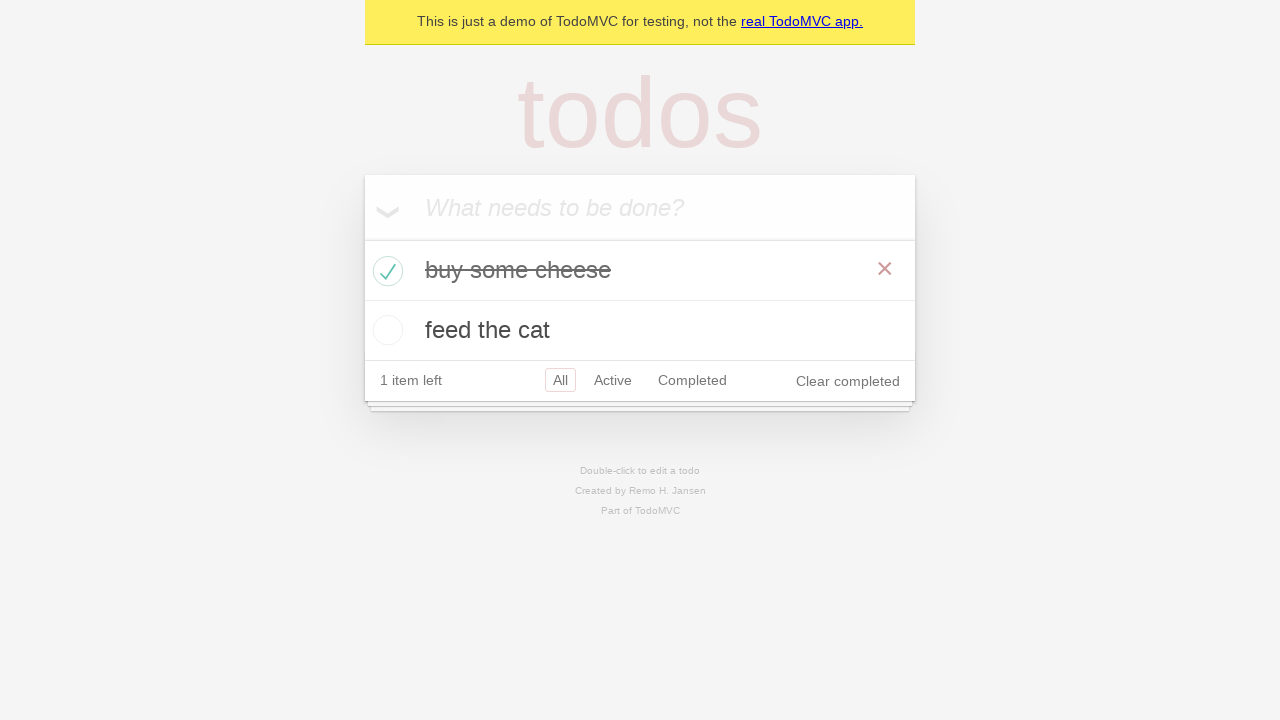

Reloaded the page to test data persistence
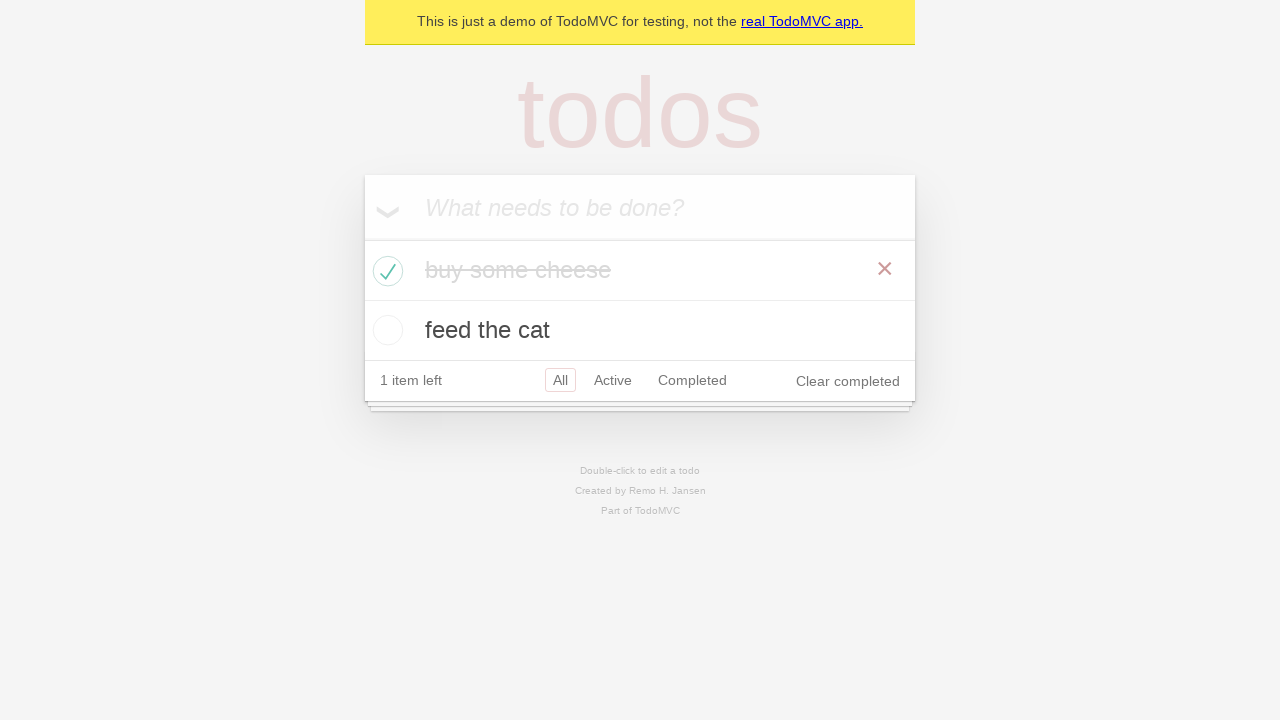

Waited for todo items to reappear after page reload
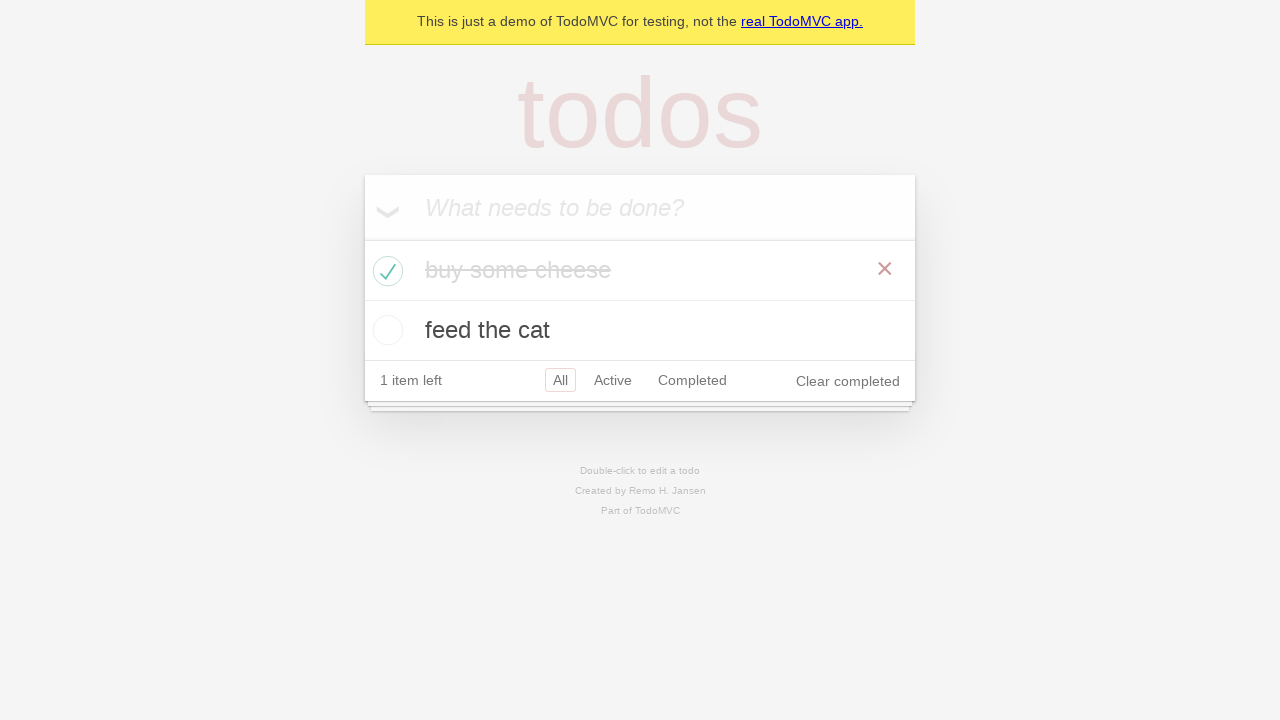

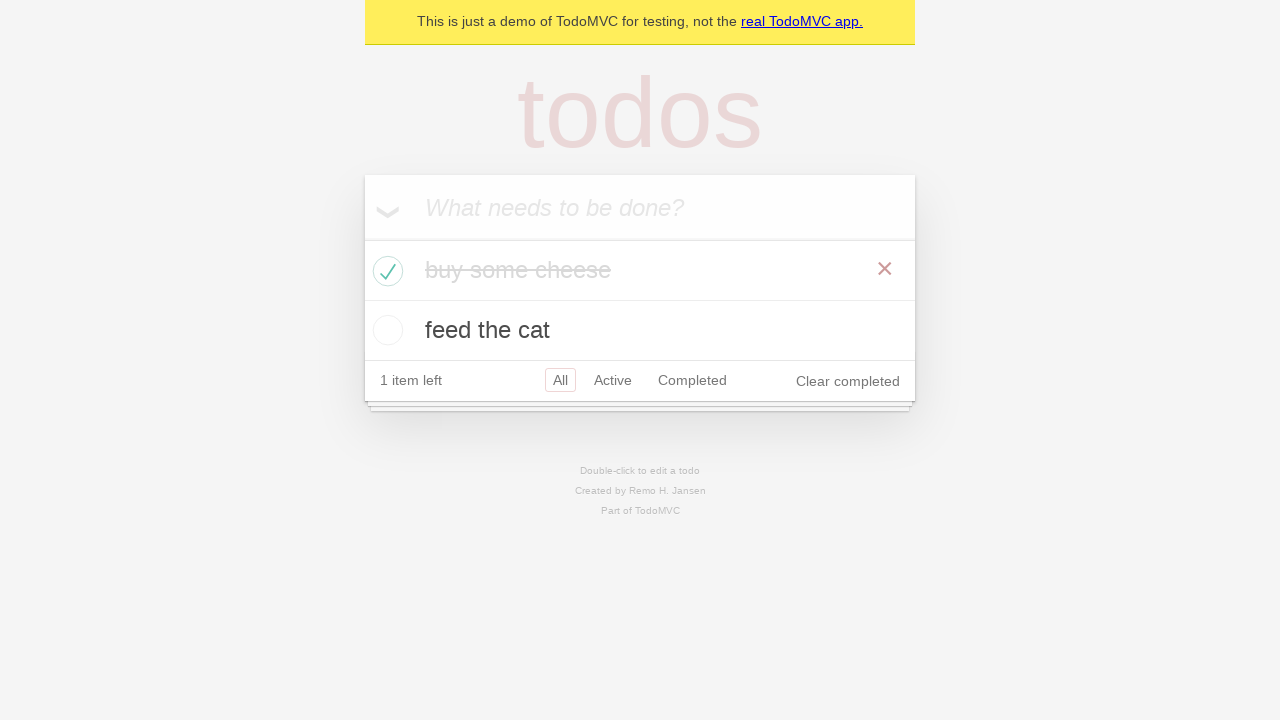